Tests finding and clicking a link by its calculated text value (based on a mathematical formula), then fills out a registration-style form with name and location information and submits it.

Starting URL: http://suninjuly.github.io/find_link_text

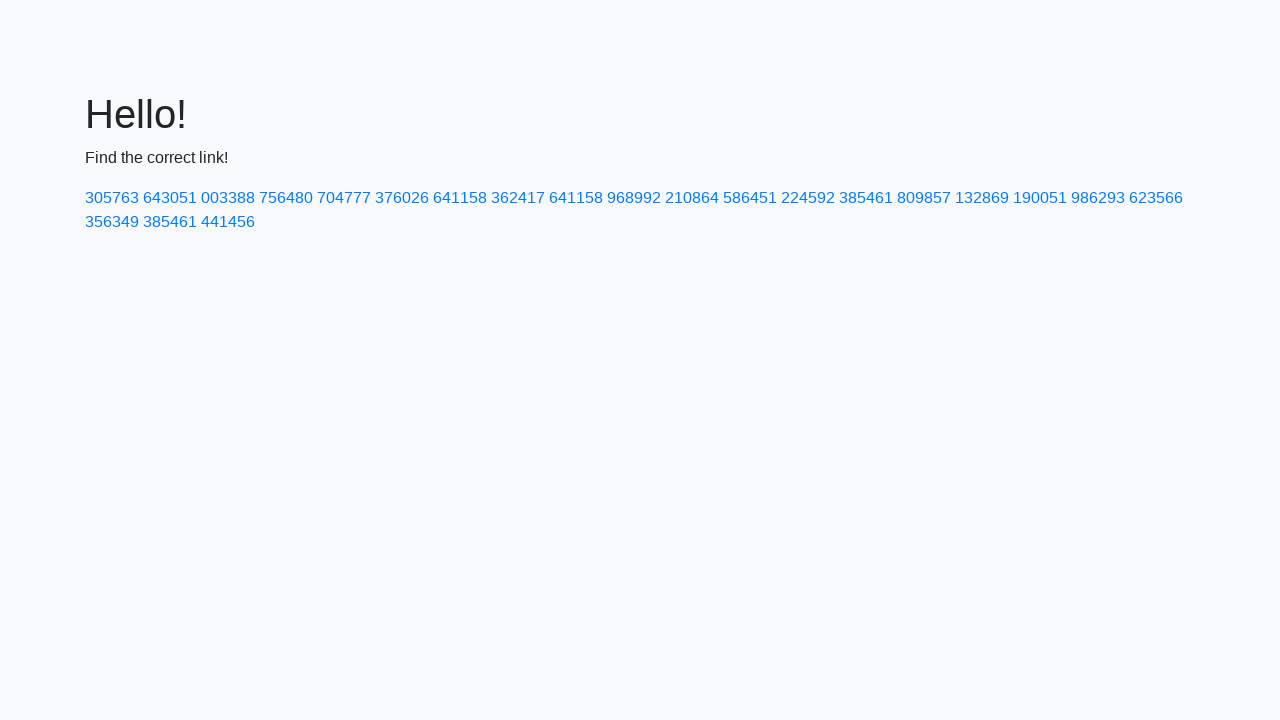

Clicked link with calculated text value '224592' at (808, 198) on a:text-is('224592')
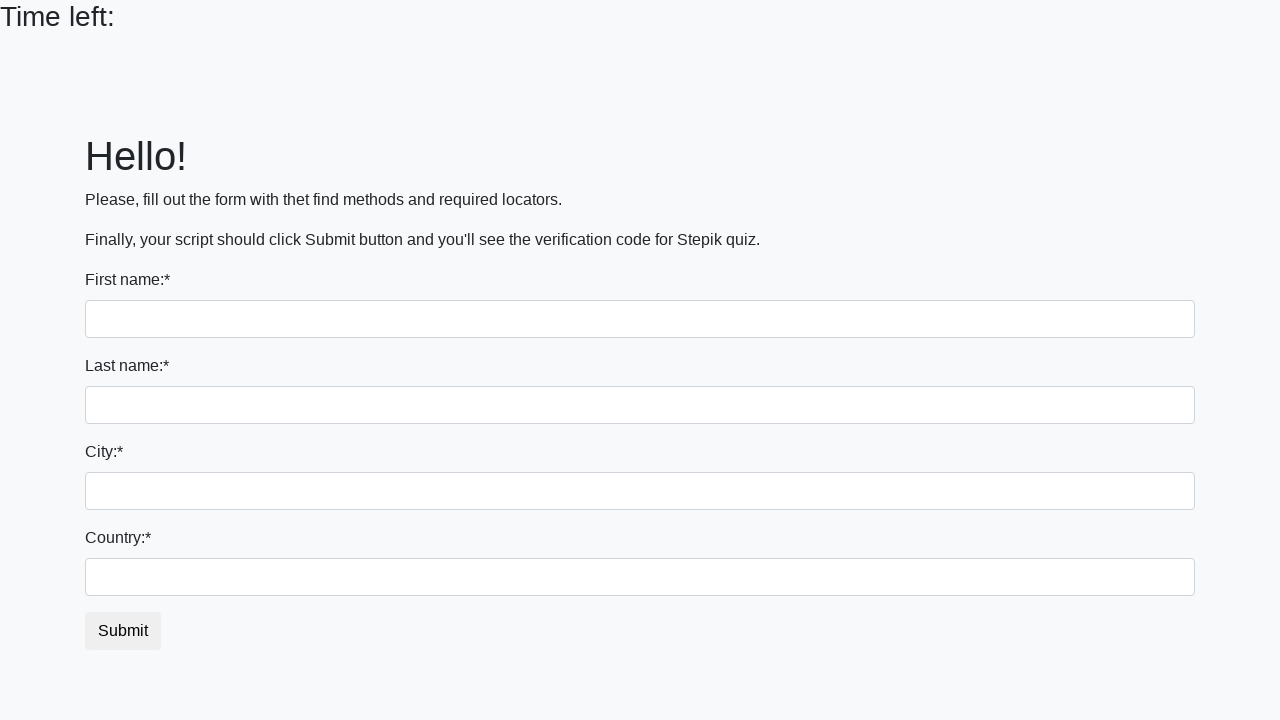

Filled first name field with 'Alexander' on input[name='first_name']
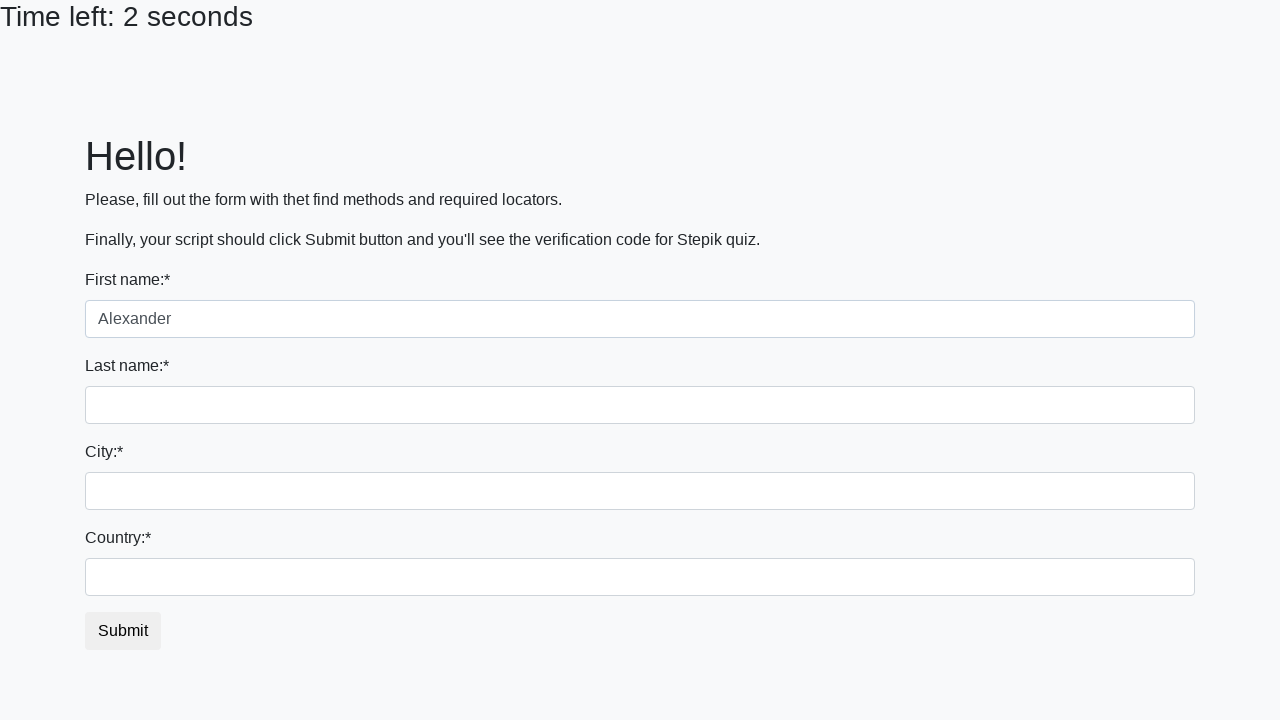

Filled last name field with 'Johnson' on input[name='last_name']
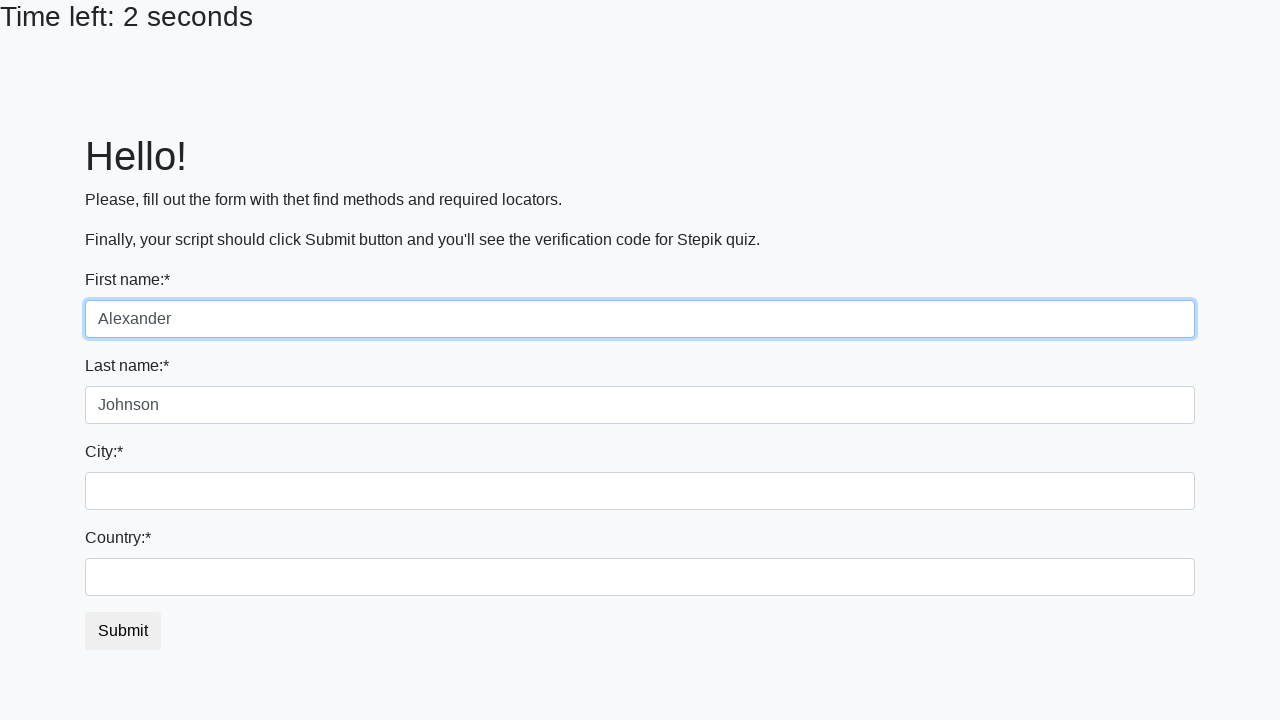

Filled location field with 'Seattle' on input[name='firstname']
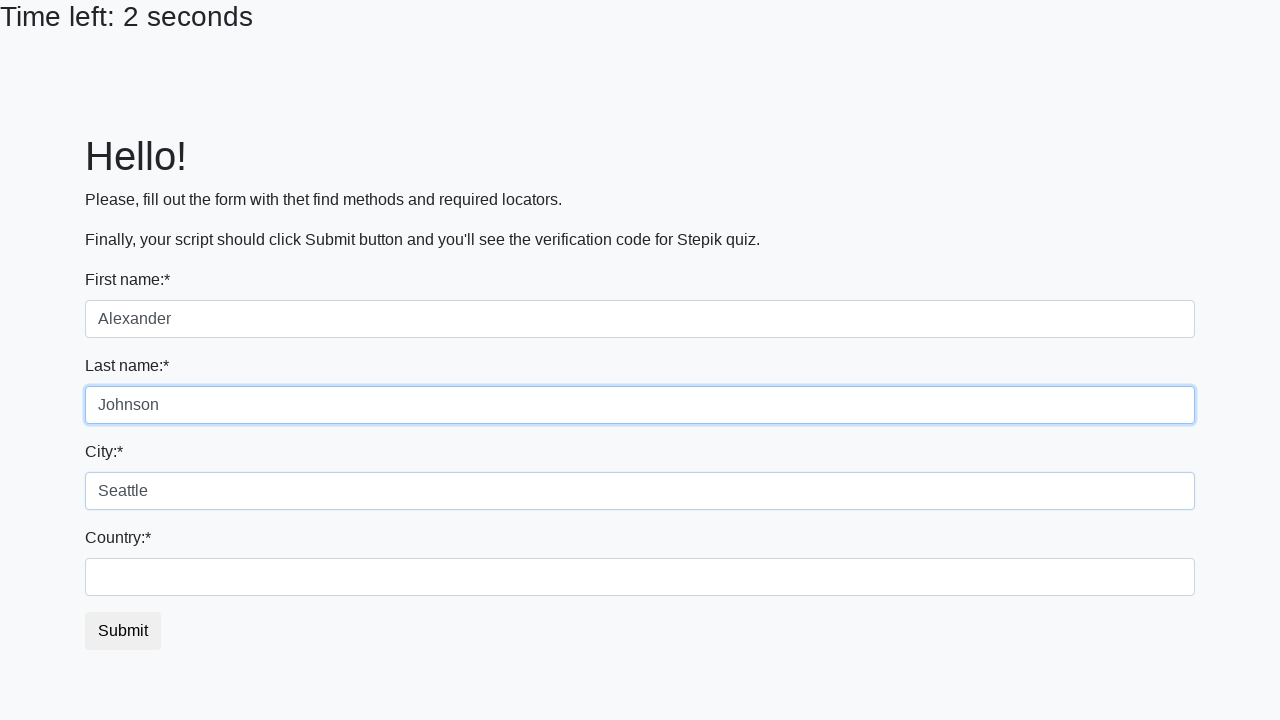

Filled country field with 'United States' on #country
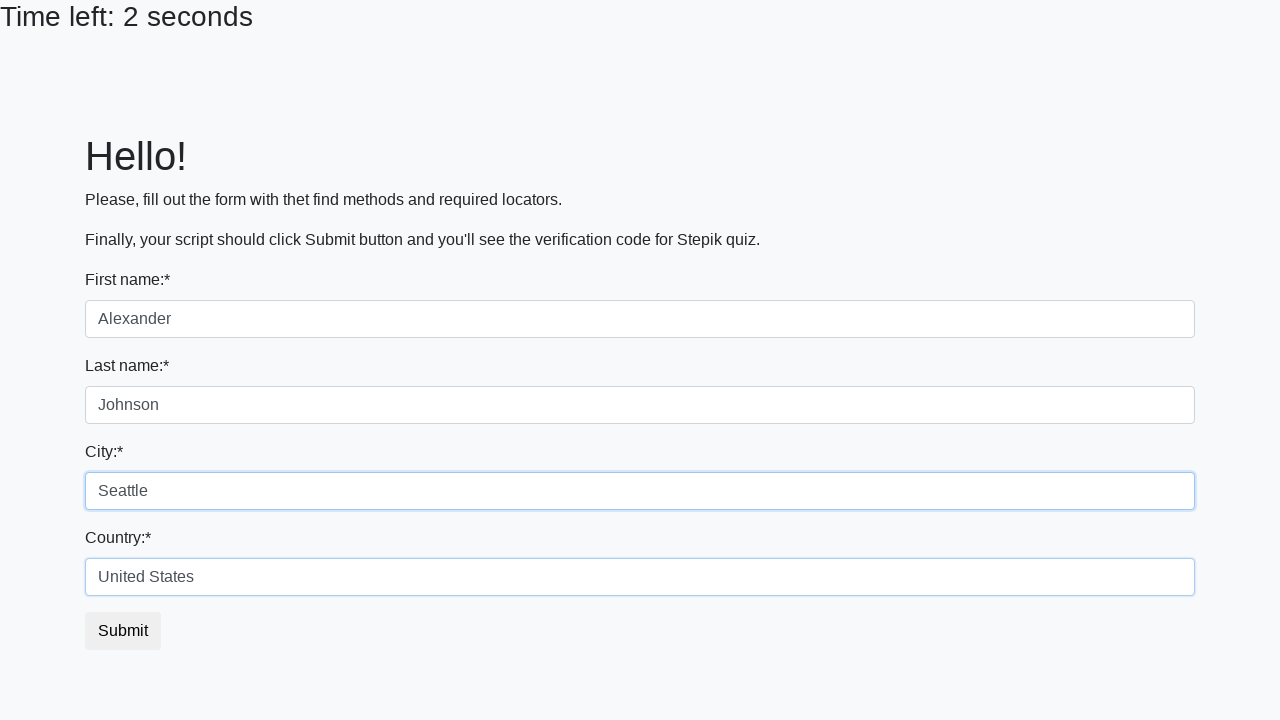

Clicked Submit button to submit the form at (123, 631) on button:text('Submit')
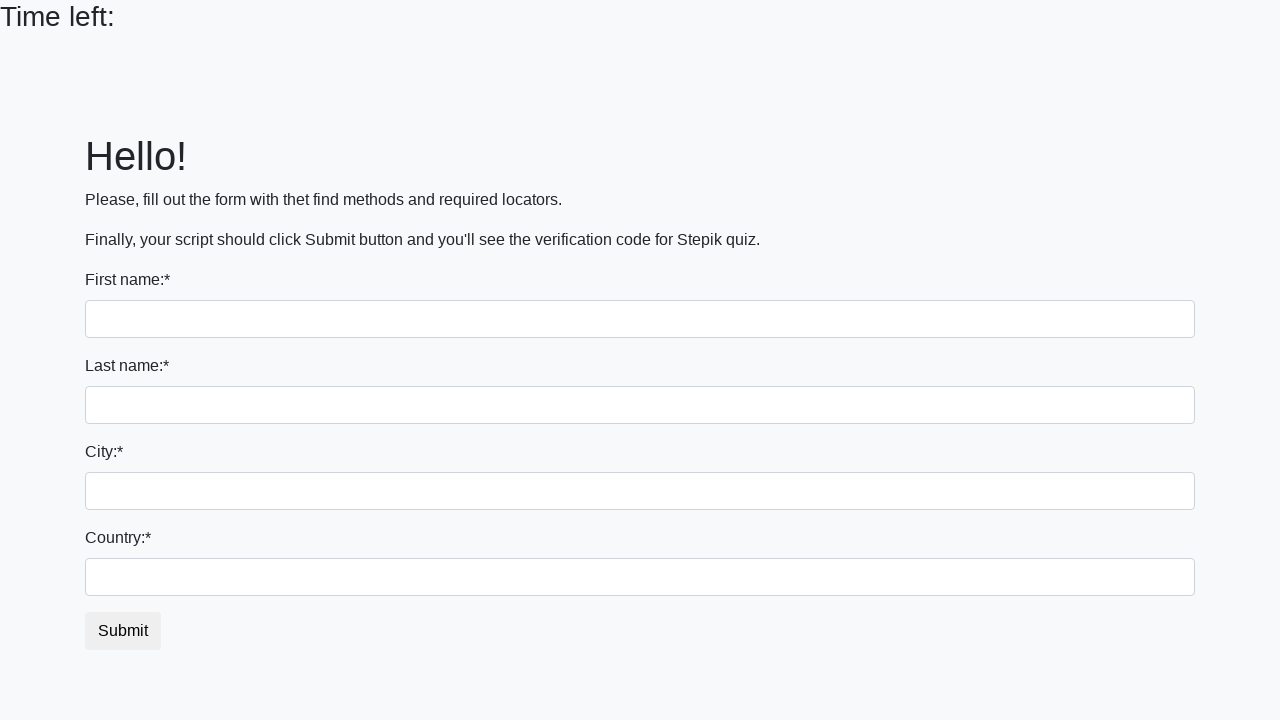

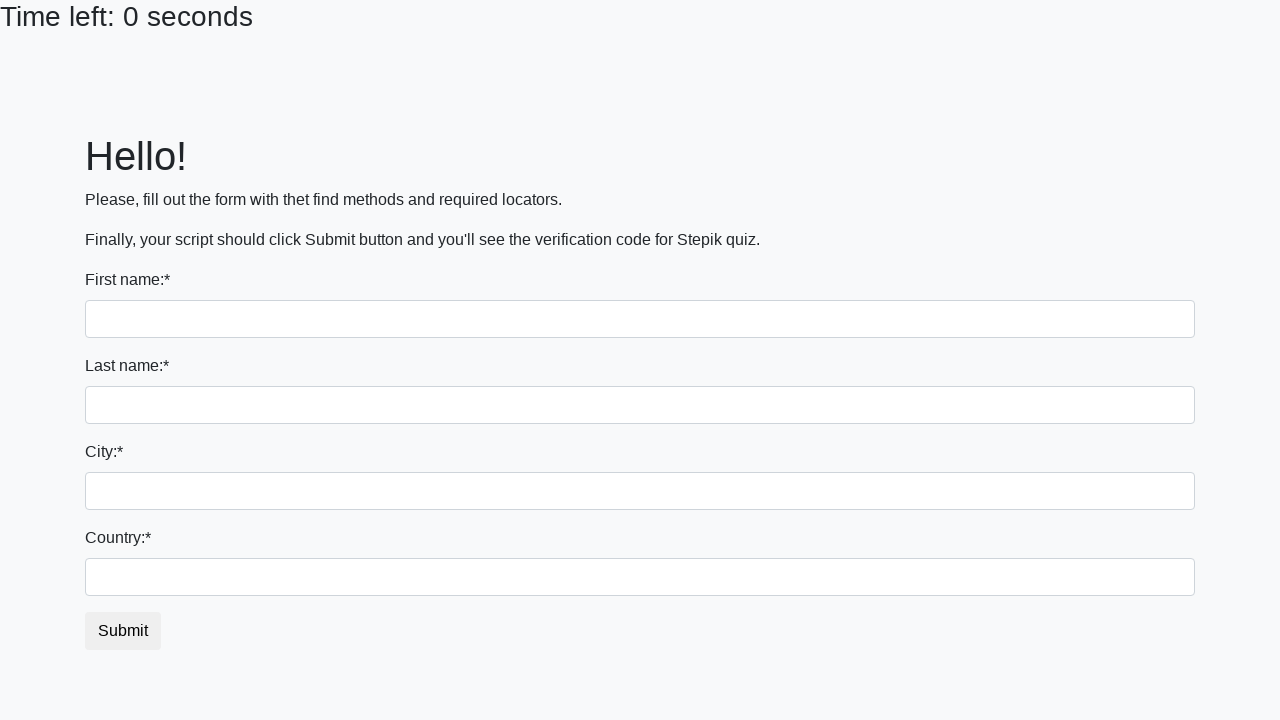